Tests successful registration by filling all required fields with valid data and verifying the confirmation message appears

Starting URL: https://sharelane.com/cgi-bin/register.py?page=1&zip_code=12345

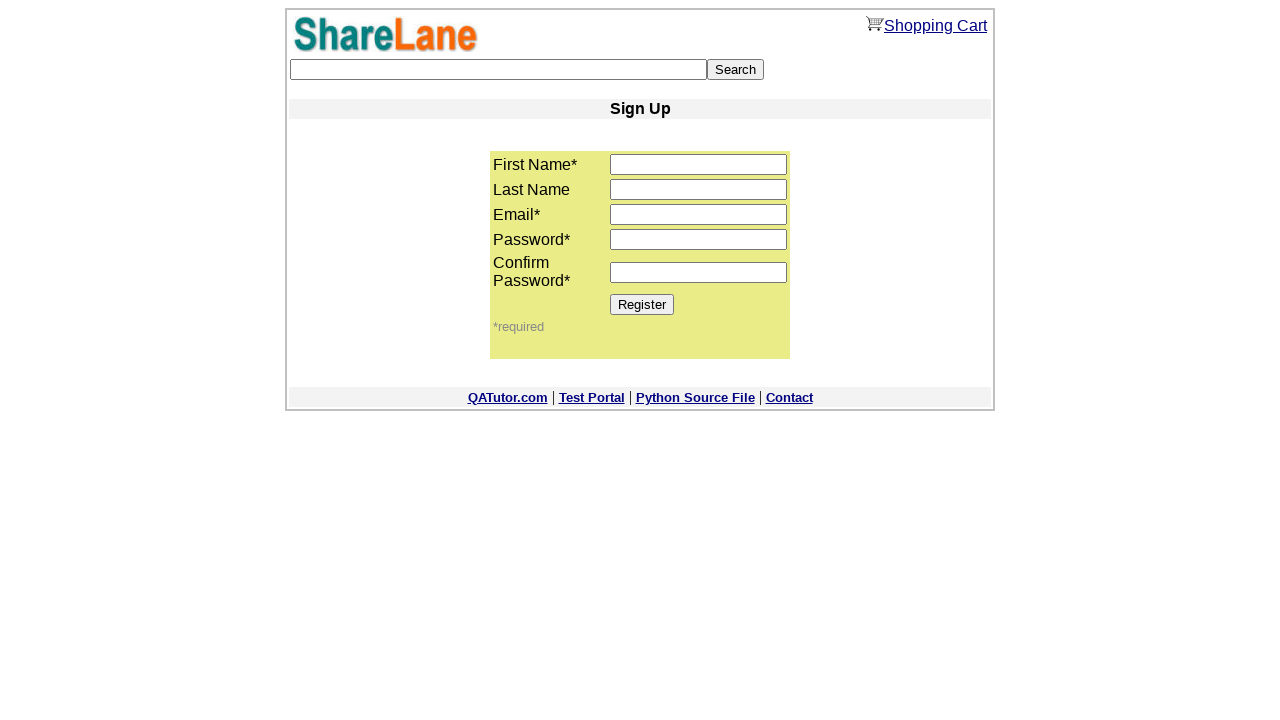

Filled first name field with 'Alex' on input[name='first_name']
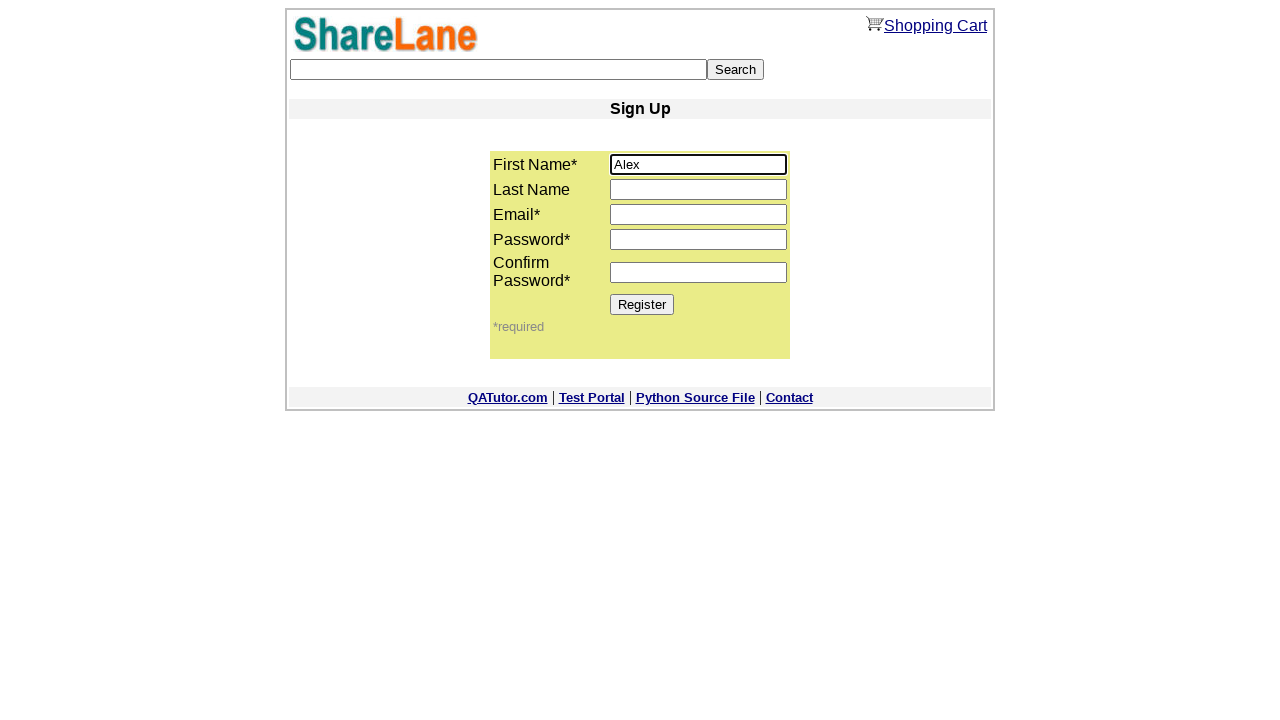

Filled last name field with 'Ivanov' on input[name='last_name']
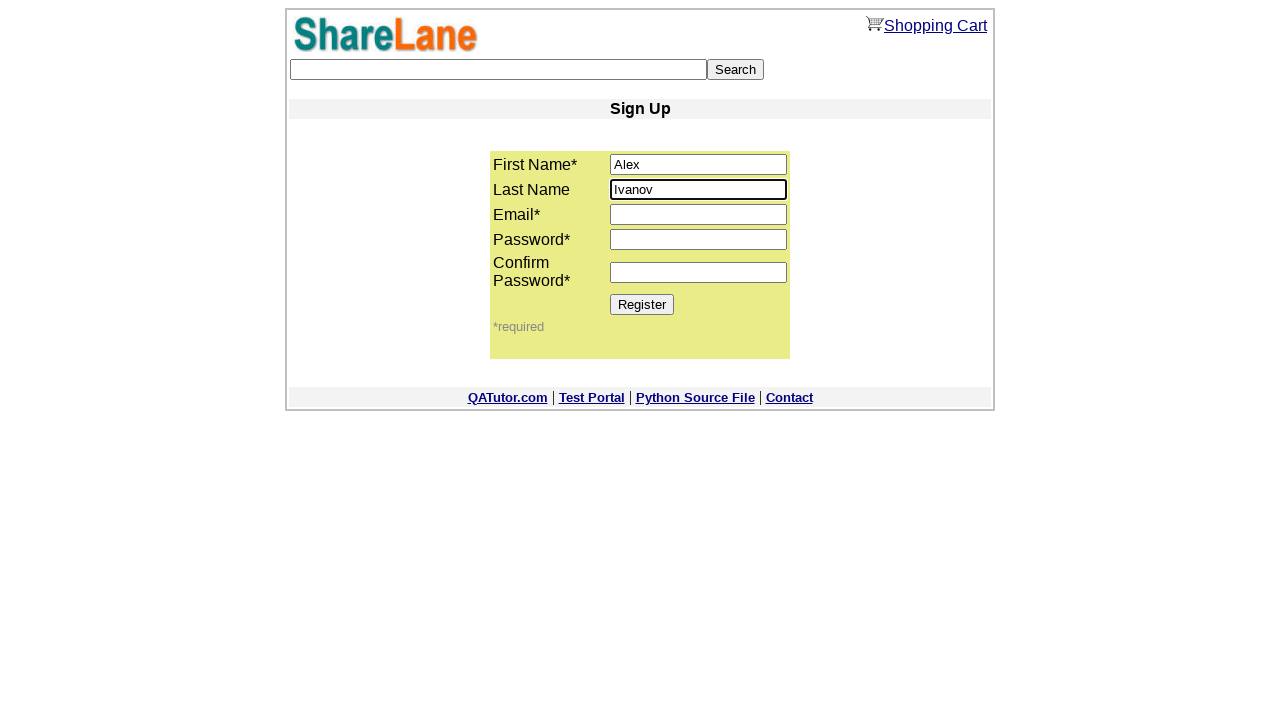

Filled email field with 'testuser2024@example.com' on input[name='email']
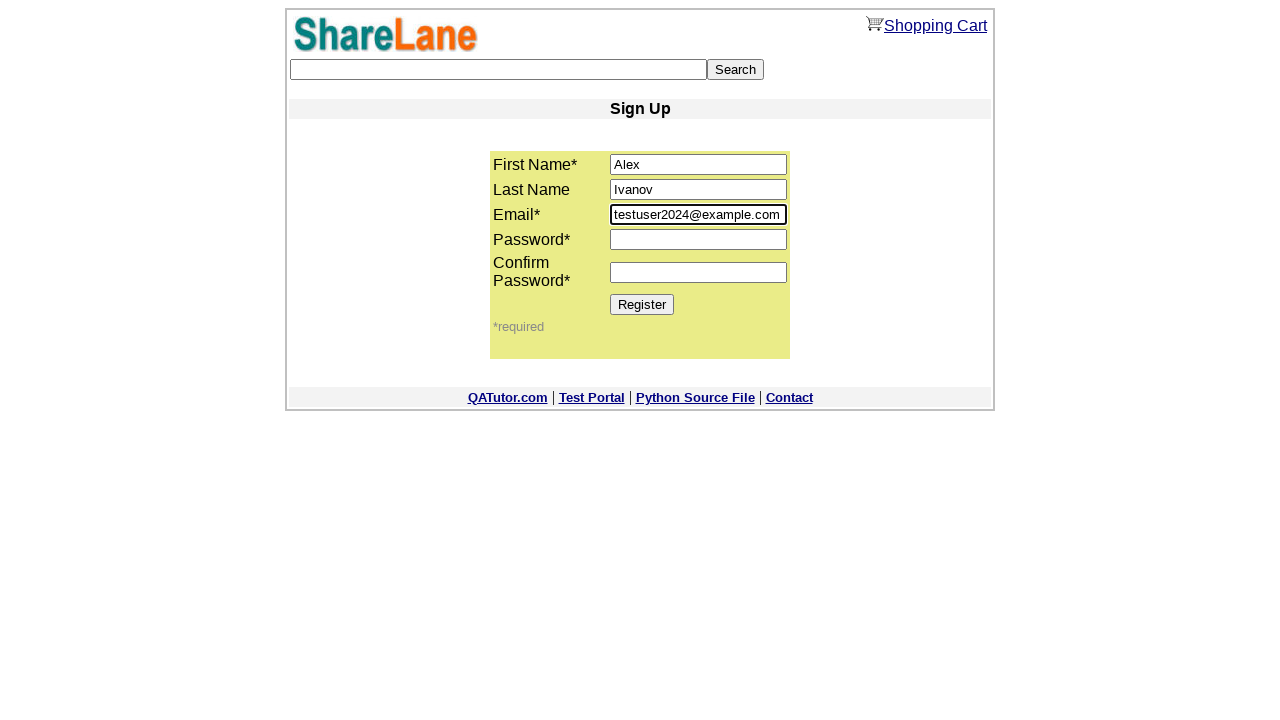

Filled password field with '12345Ai' on input[name='password1']
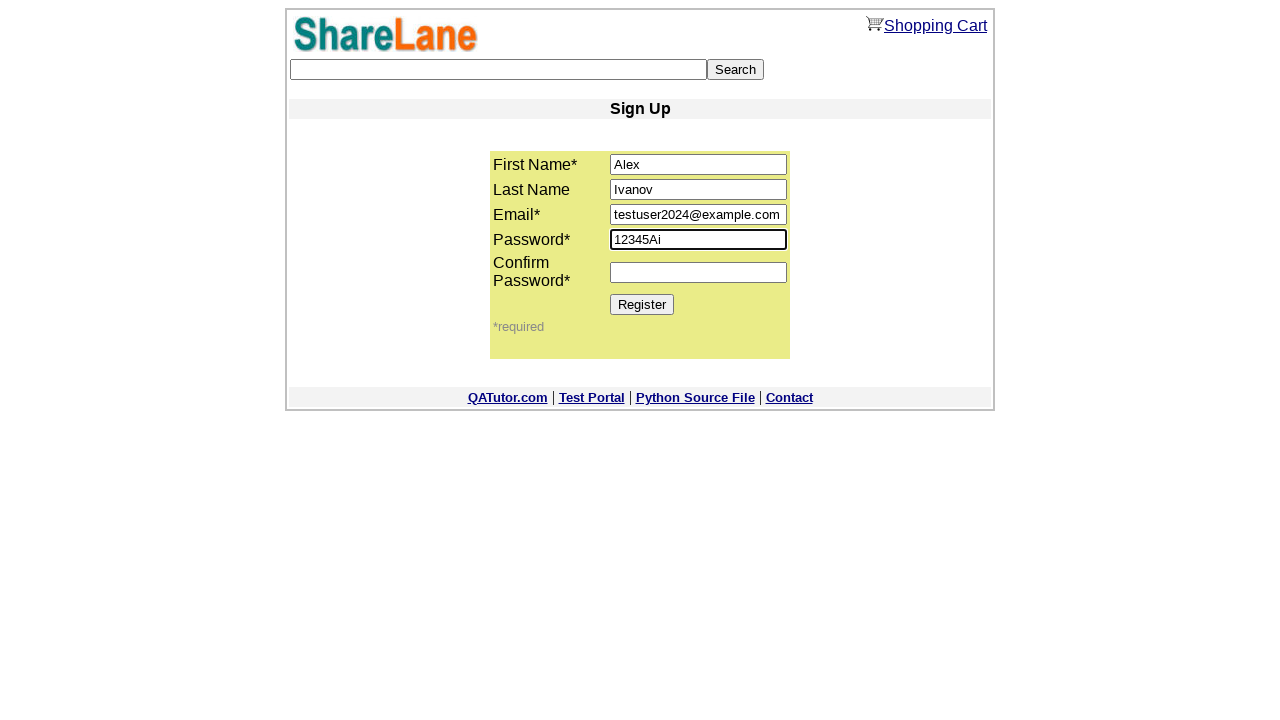

Filled password confirmation field with '12345Ai' on input[name='password2']
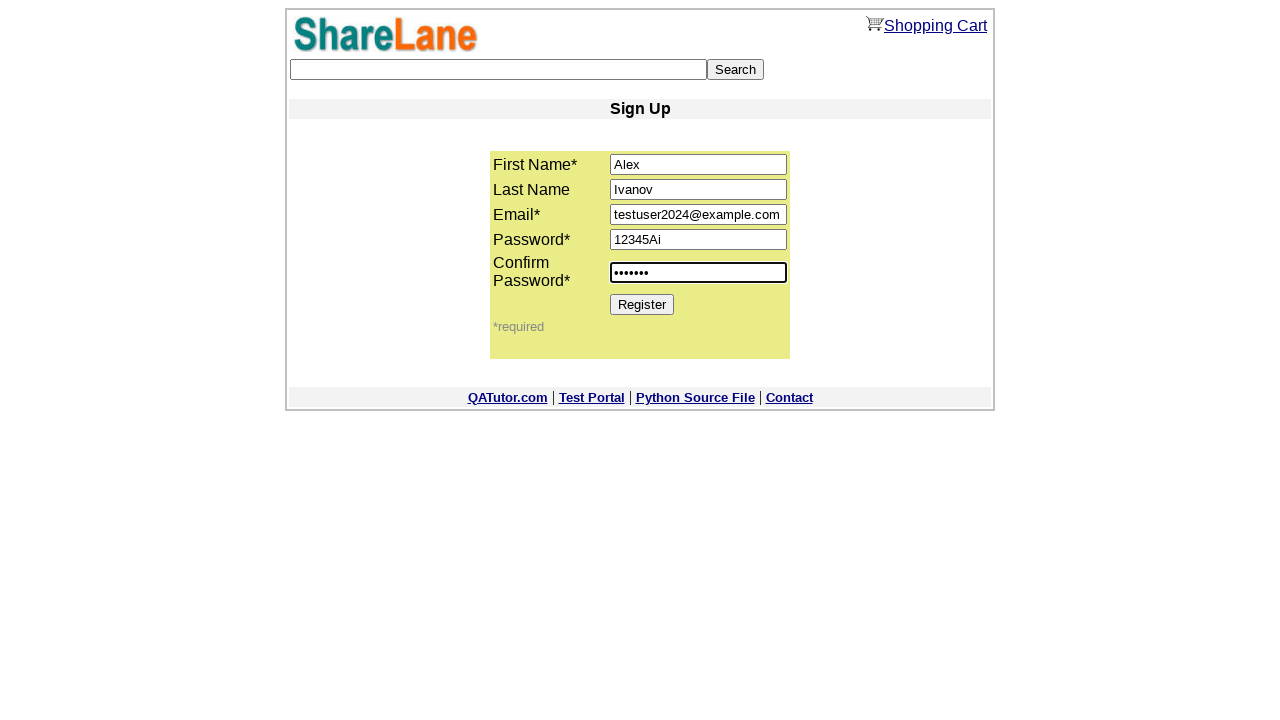

Clicked Register button to submit registration form at (642, 304) on input[value='Register']
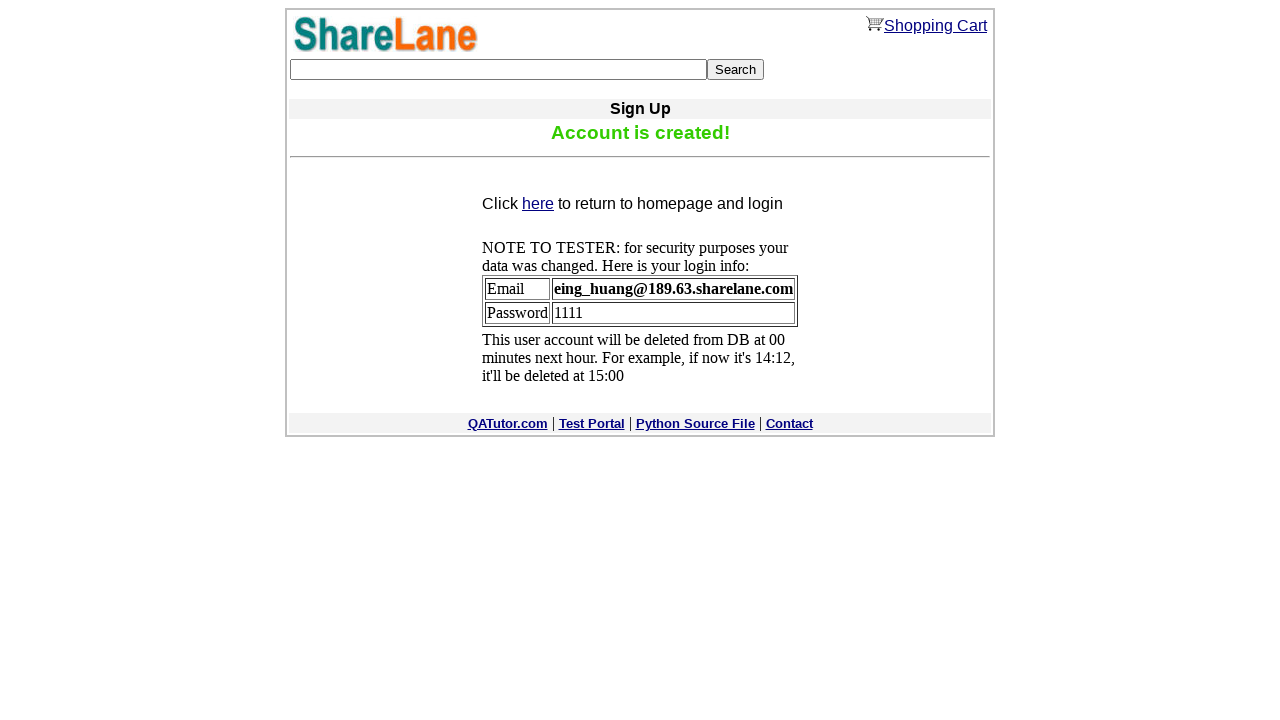

Confirmation message appeared indicating successful registration
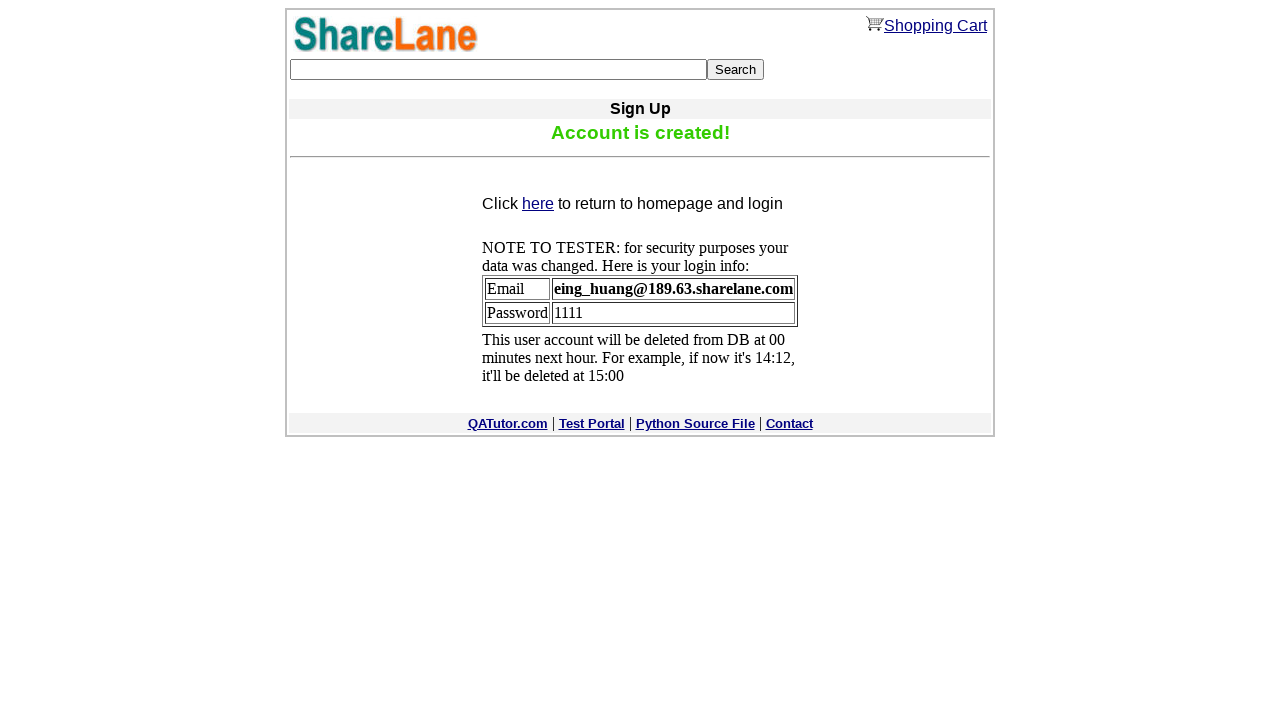

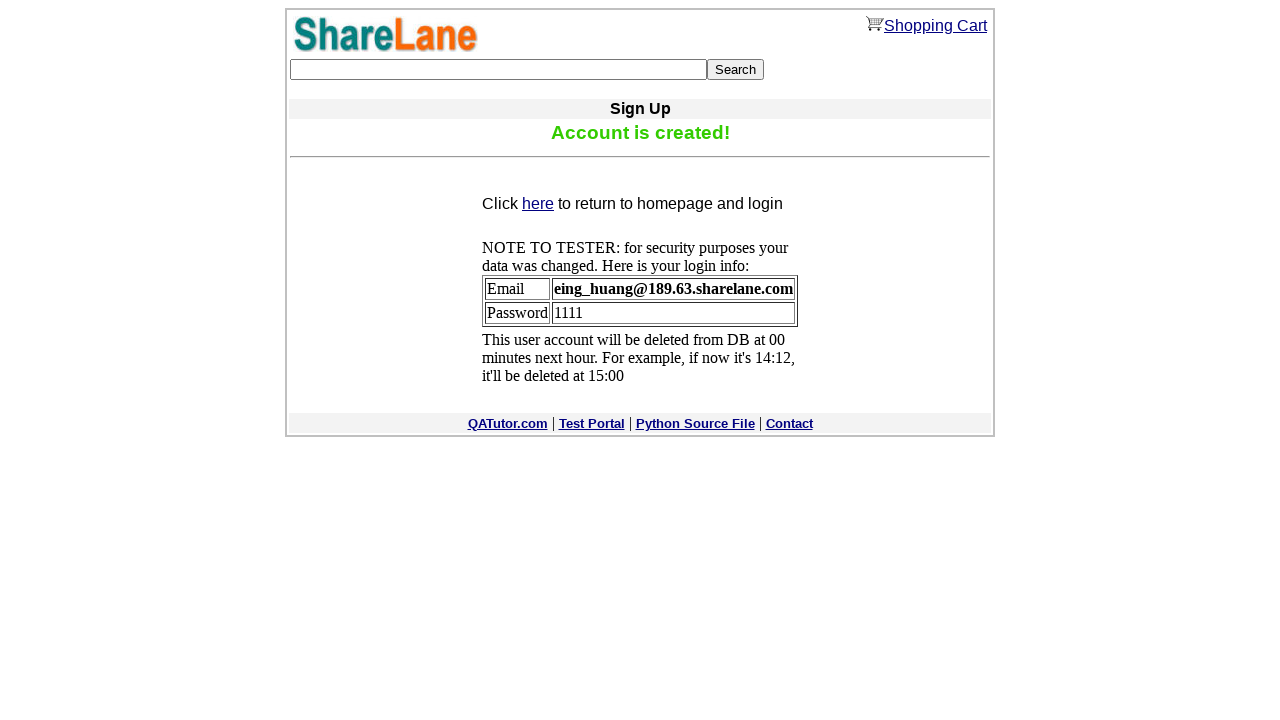